Tests the search filter functionality on an offers page by searching for "Rice" and verifying that the displayed results are correctly filtered to show only items containing "Rice".

Starting URL: https://rahulshettyacademy.com/seleniumPractise/#/offers

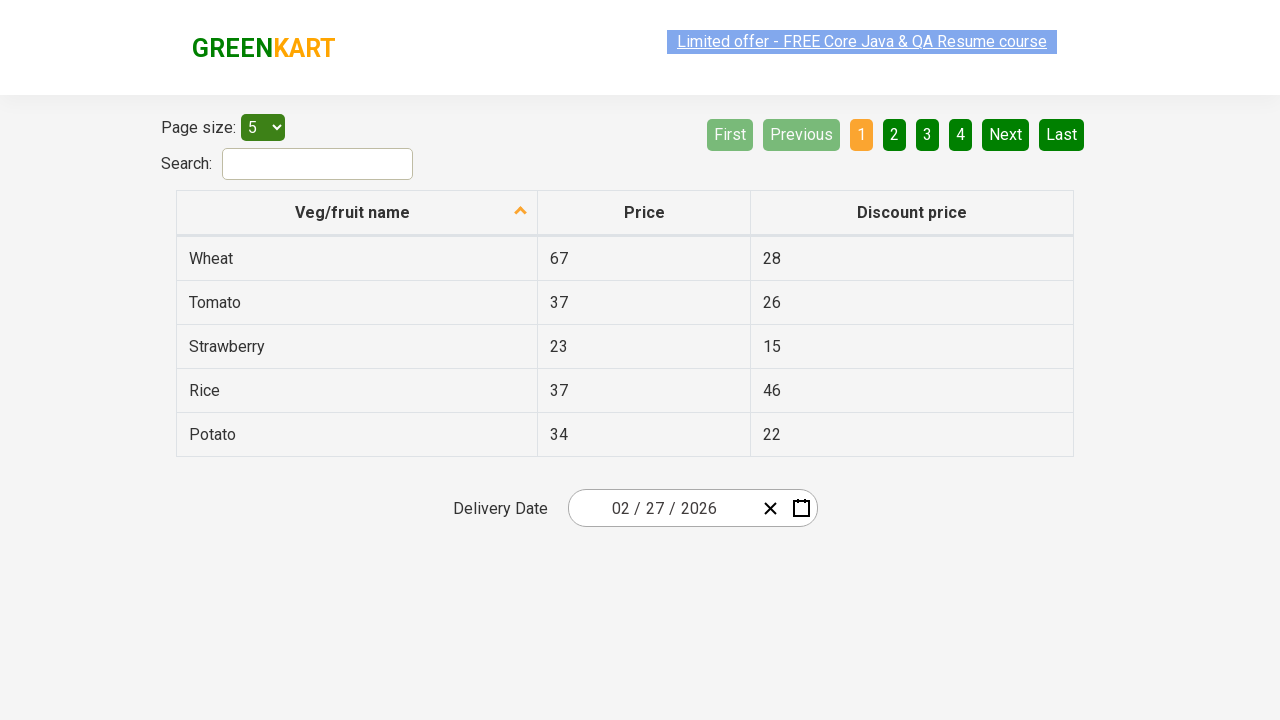

Filled search field with 'Rice' on #search-field
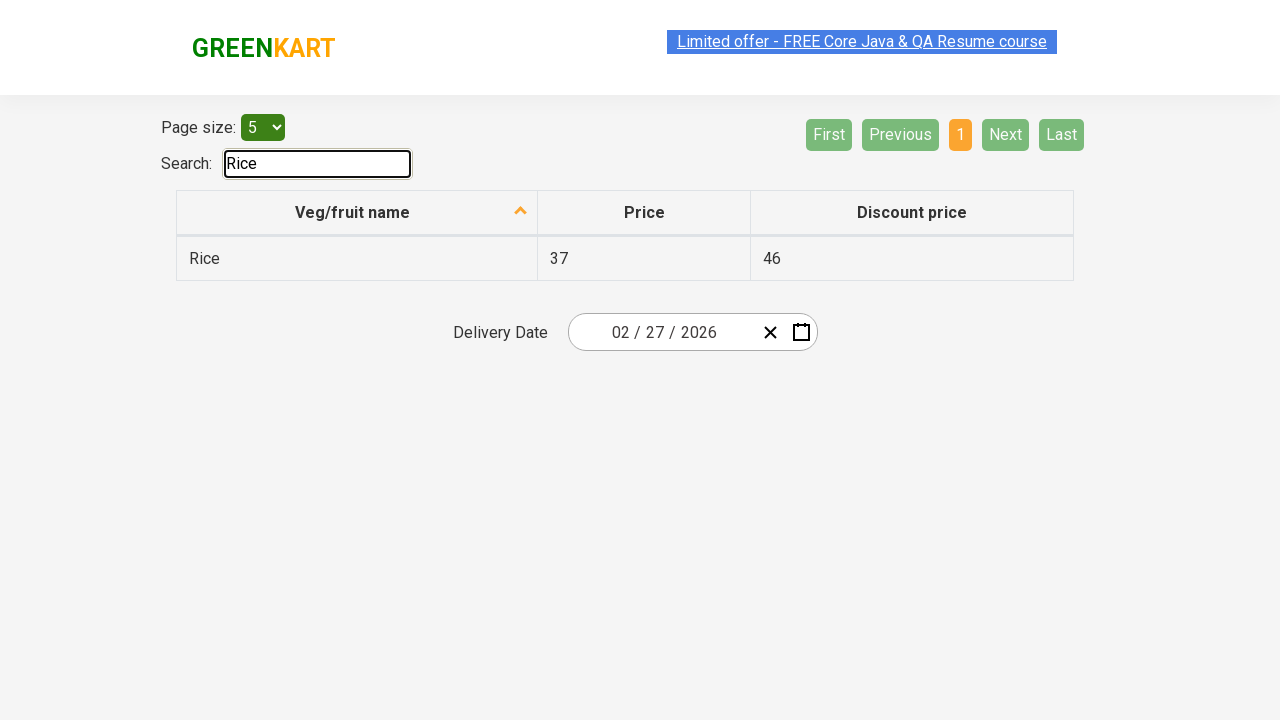

Waited for table to update with filtered results
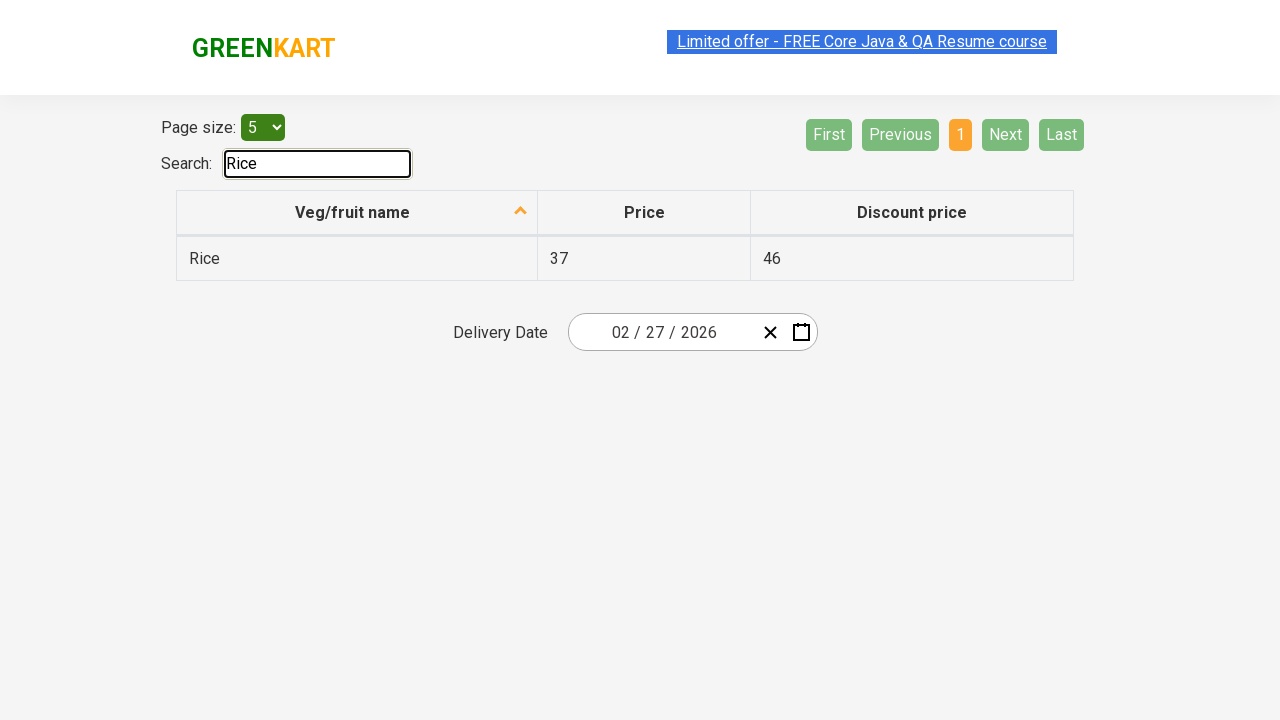

Retrieved all filtered vegetable items from table
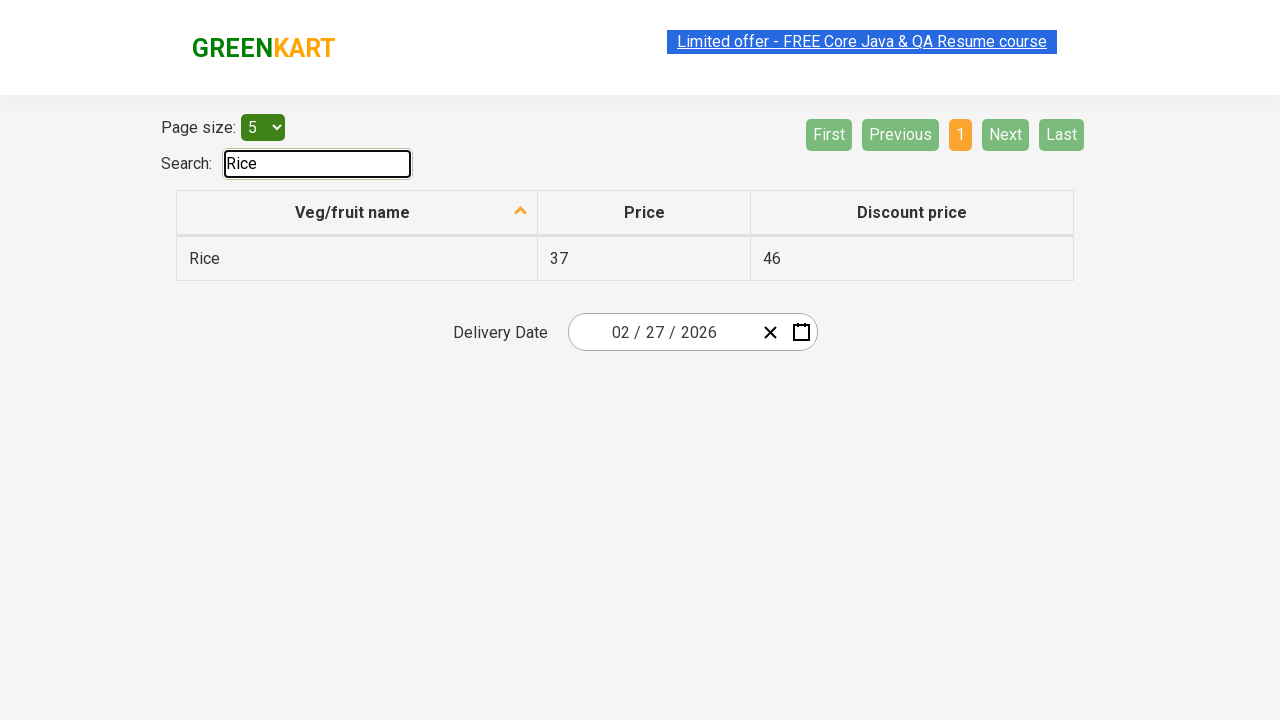

Verified 'Rice' contains 'Rice'
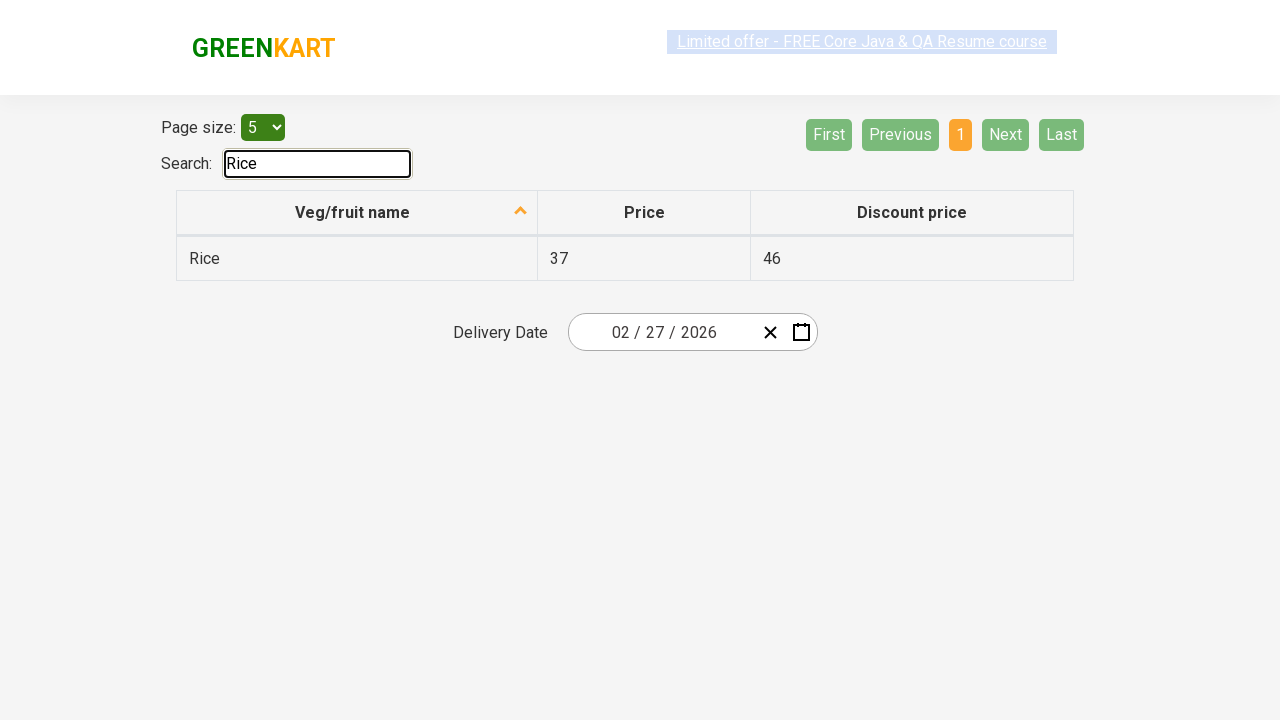

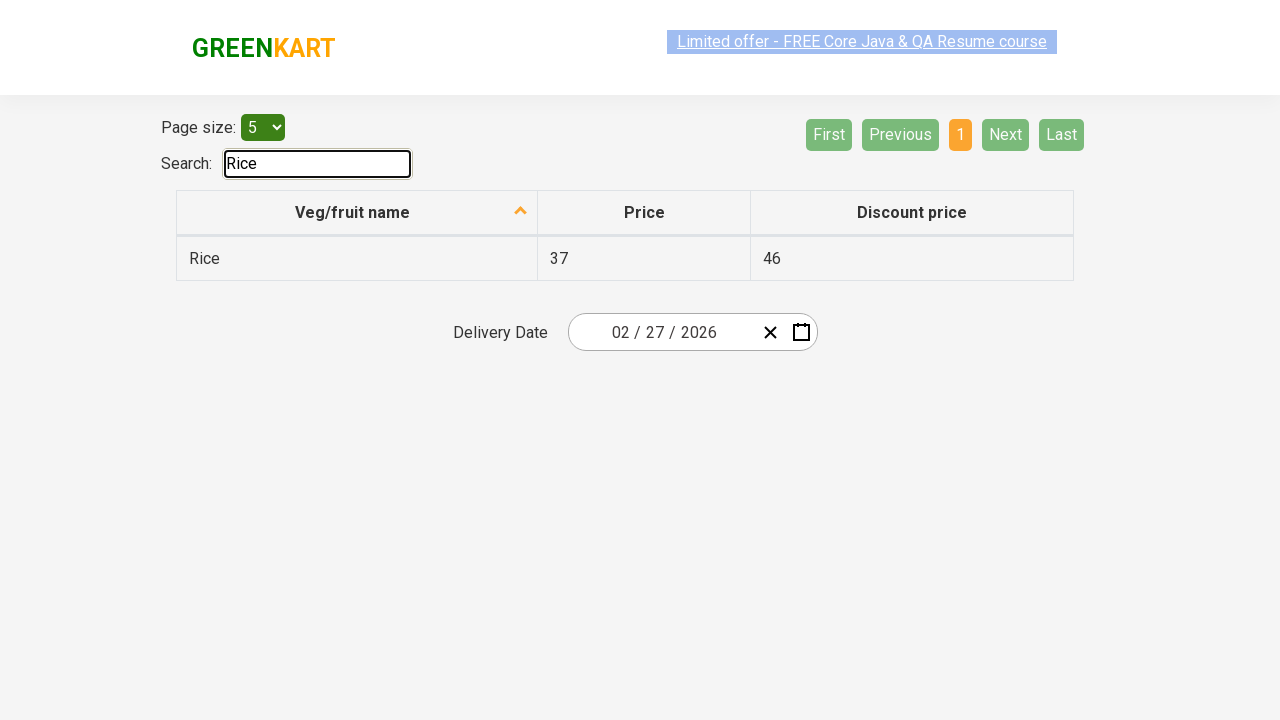